Tests that the Clear completed button displays correct text when items are completed

Starting URL: https://demo.playwright.dev/todomvc

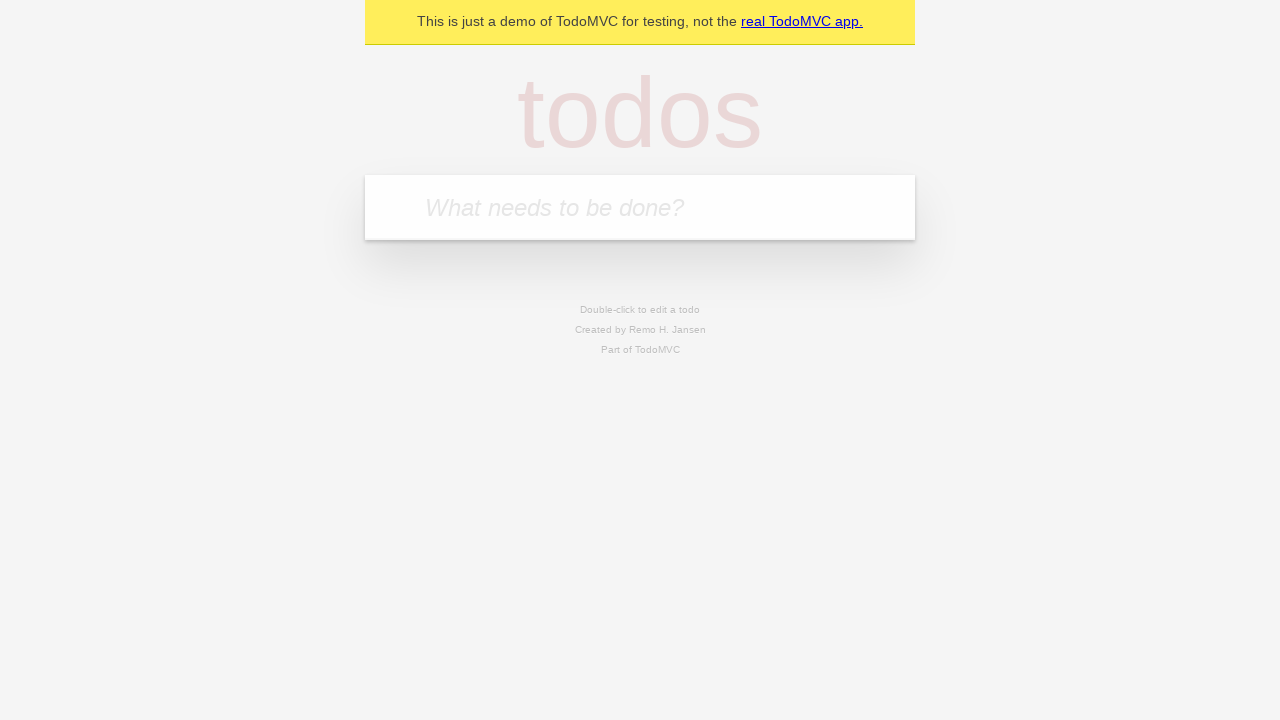

Filled todo input with 'buy some cheese' on internal:attr=[placeholder="What needs to be done?"i]
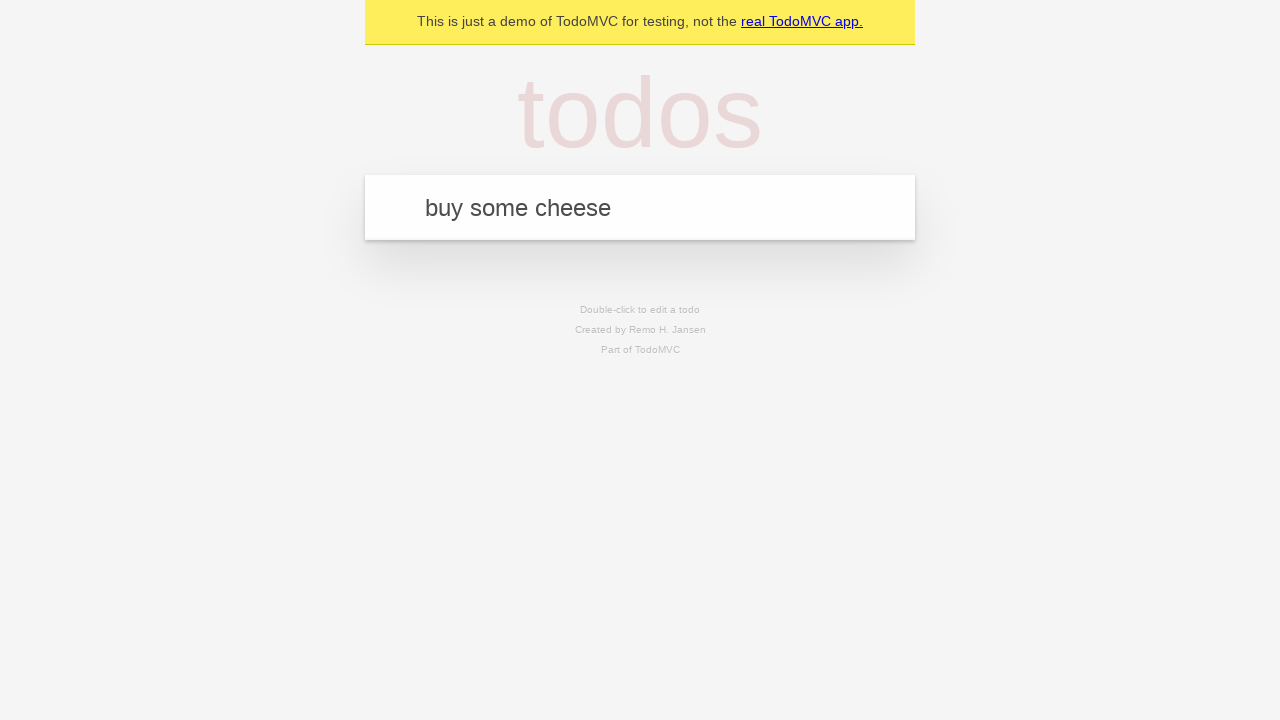

Pressed Enter to add 'buy some cheese' todo on internal:attr=[placeholder="What needs to be done?"i]
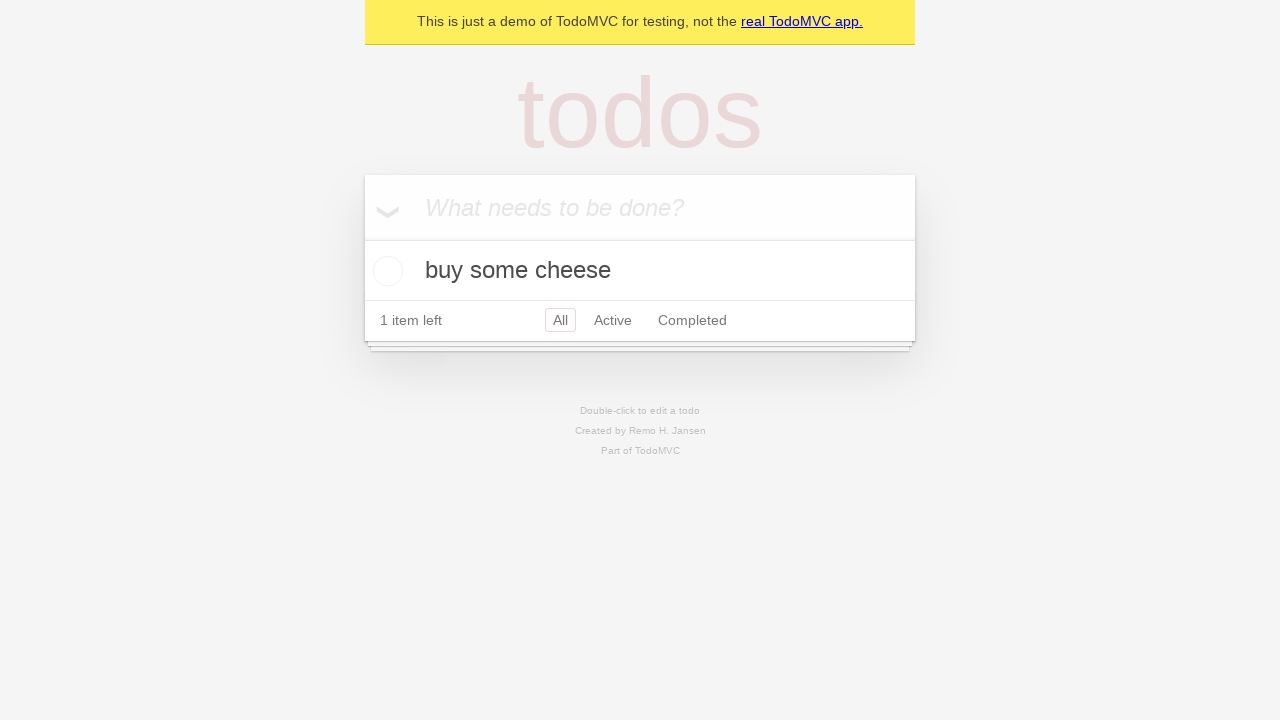

Filled todo input with 'feed the cat' on internal:attr=[placeholder="What needs to be done?"i]
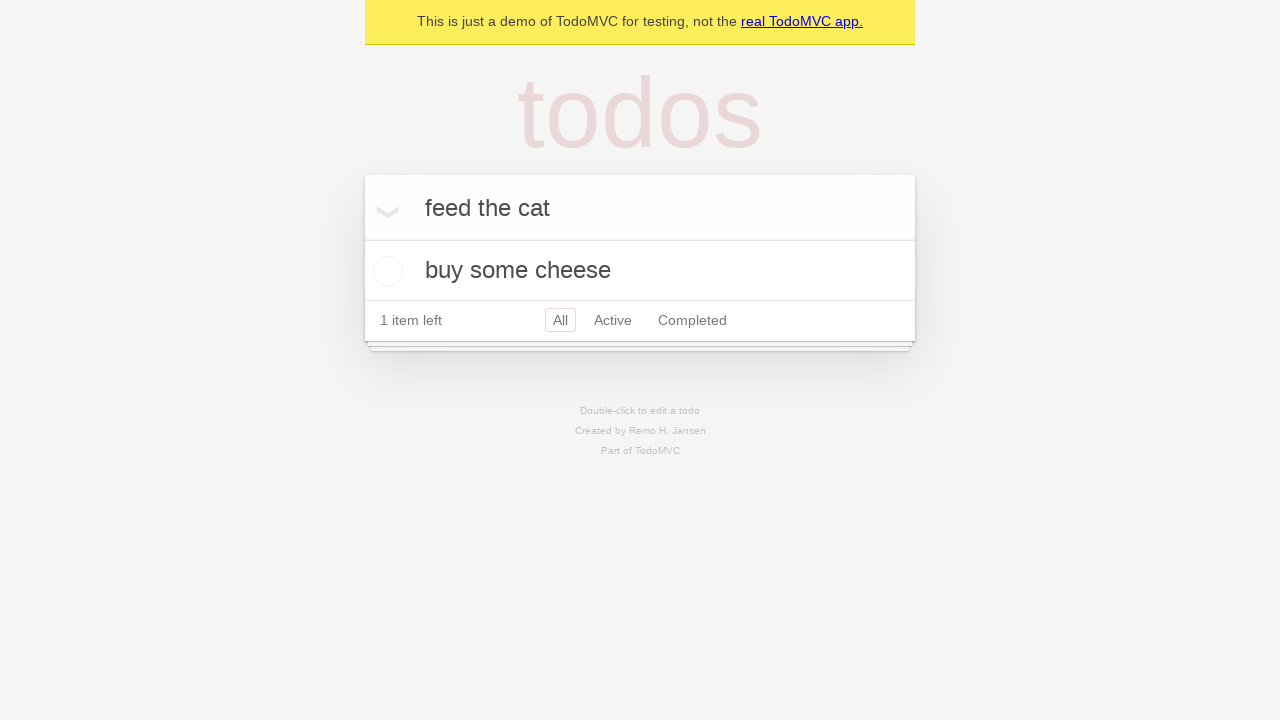

Pressed Enter to add 'feed the cat' todo on internal:attr=[placeholder="What needs to be done?"i]
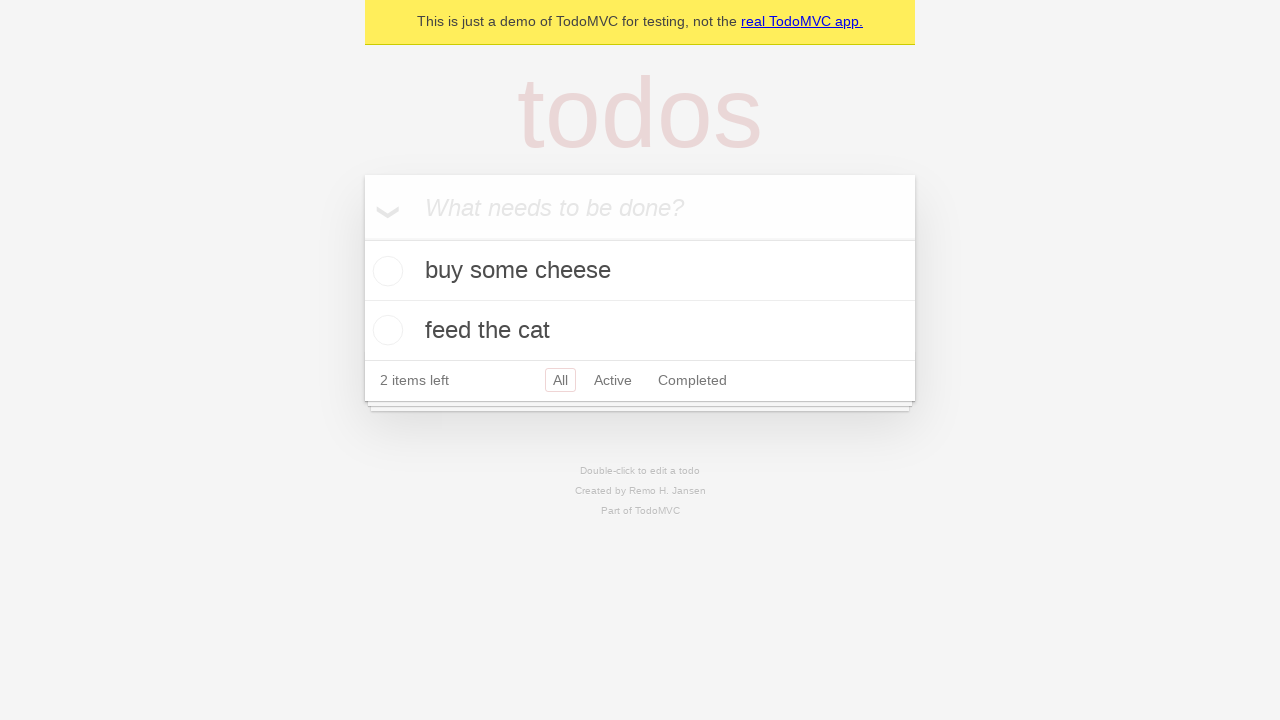

Filled todo input with 'book a doctors appointment' on internal:attr=[placeholder="What needs to be done?"i]
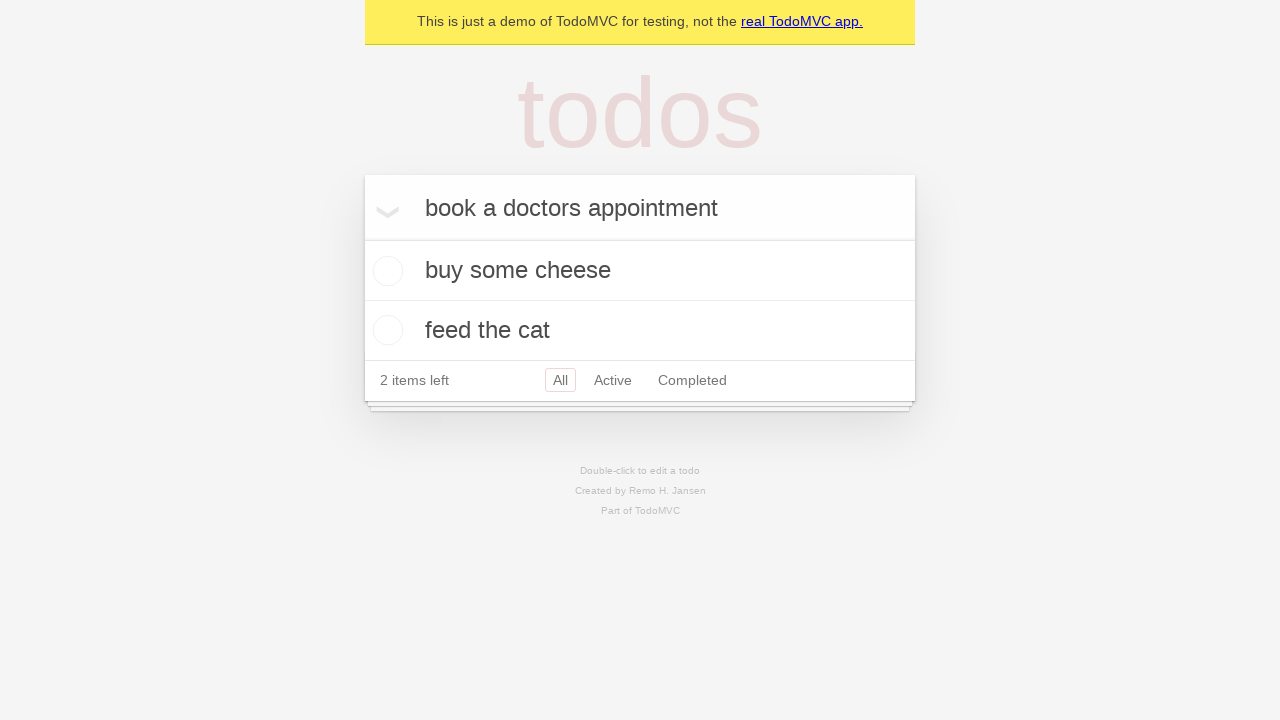

Pressed Enter to add 'book a doctors appointment' todo on internal:attr=[placeholder="What needs to be done?"i]
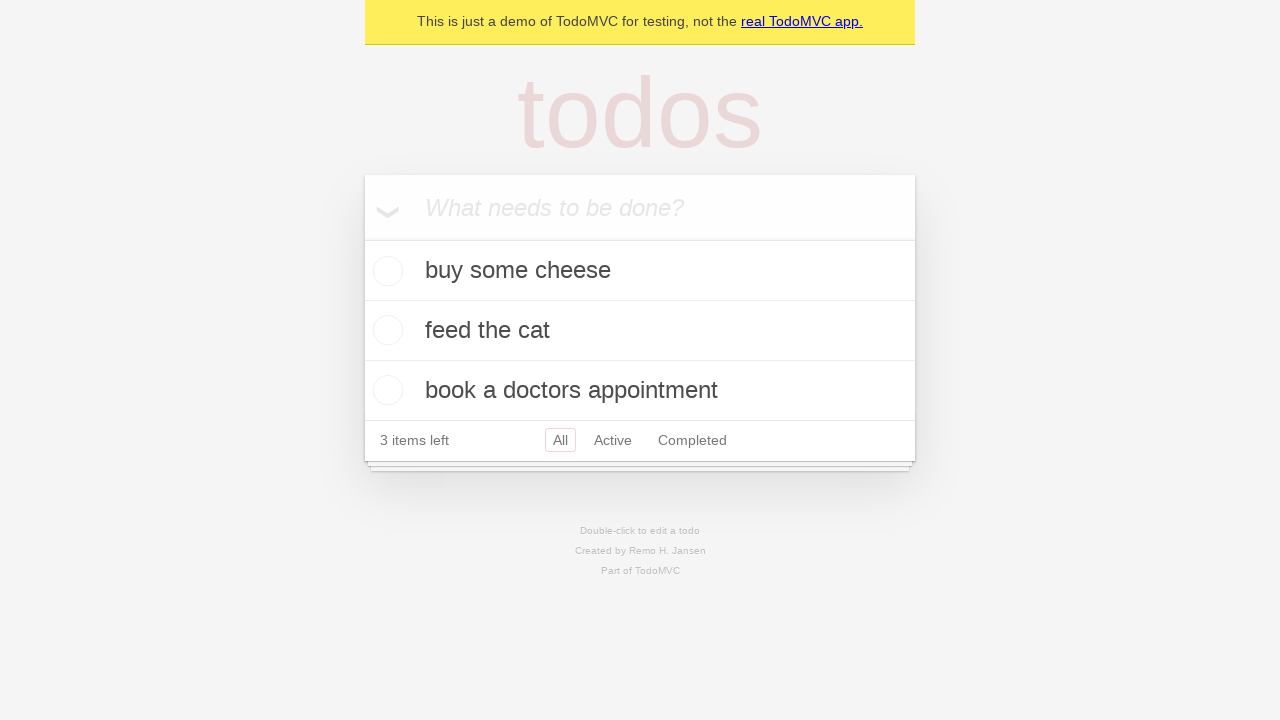

Checked the first todo item to mark it as completed at (385, 271) on .todo-list li .toggle >> nth=0
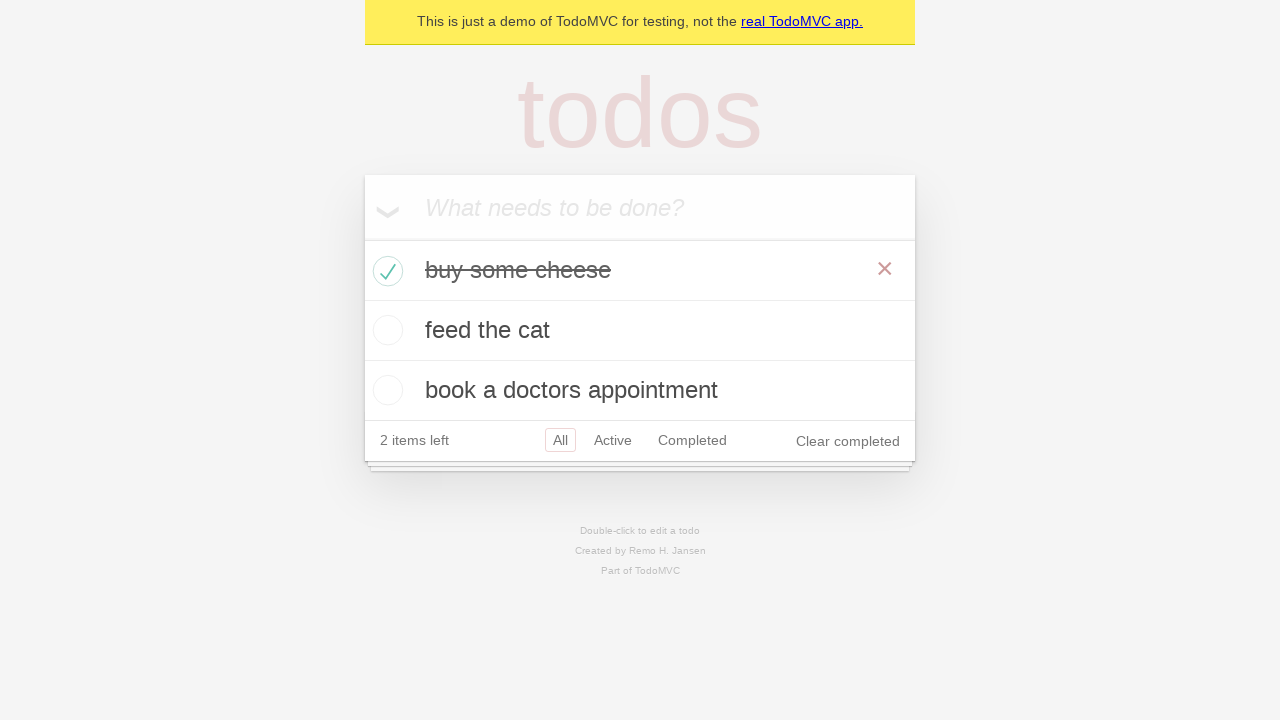

Clear completed button appeared after checking first item
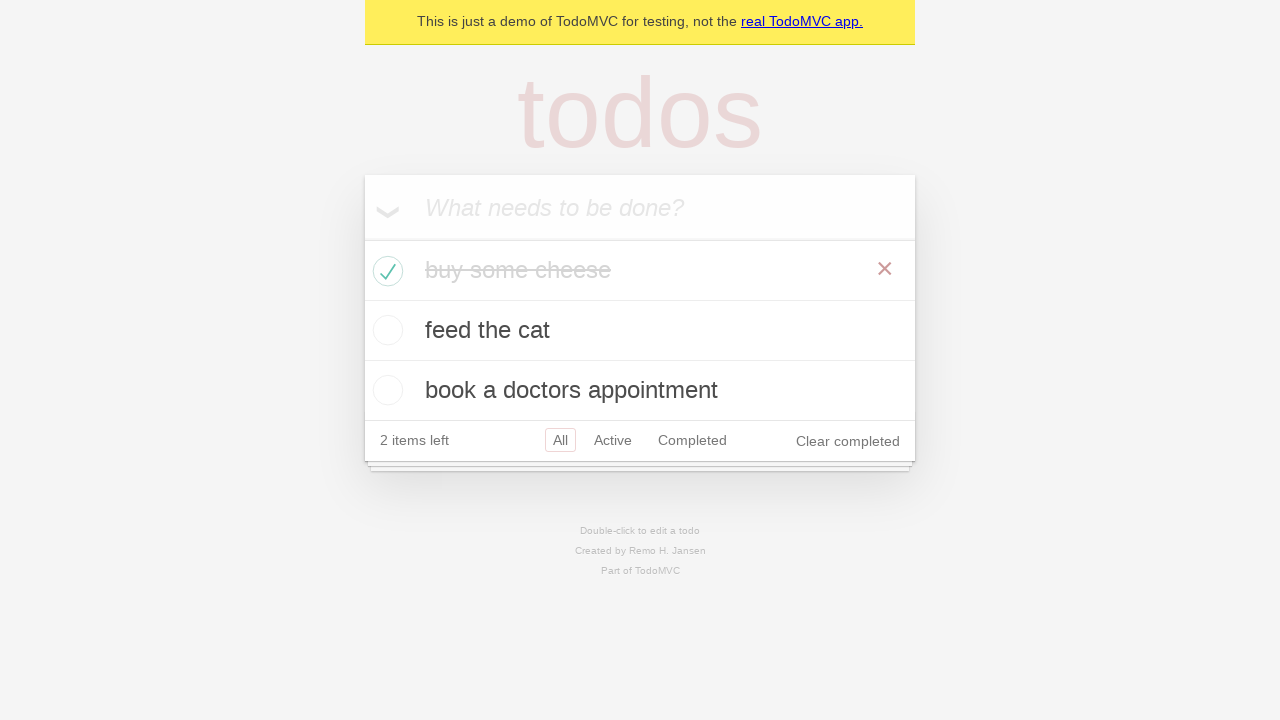

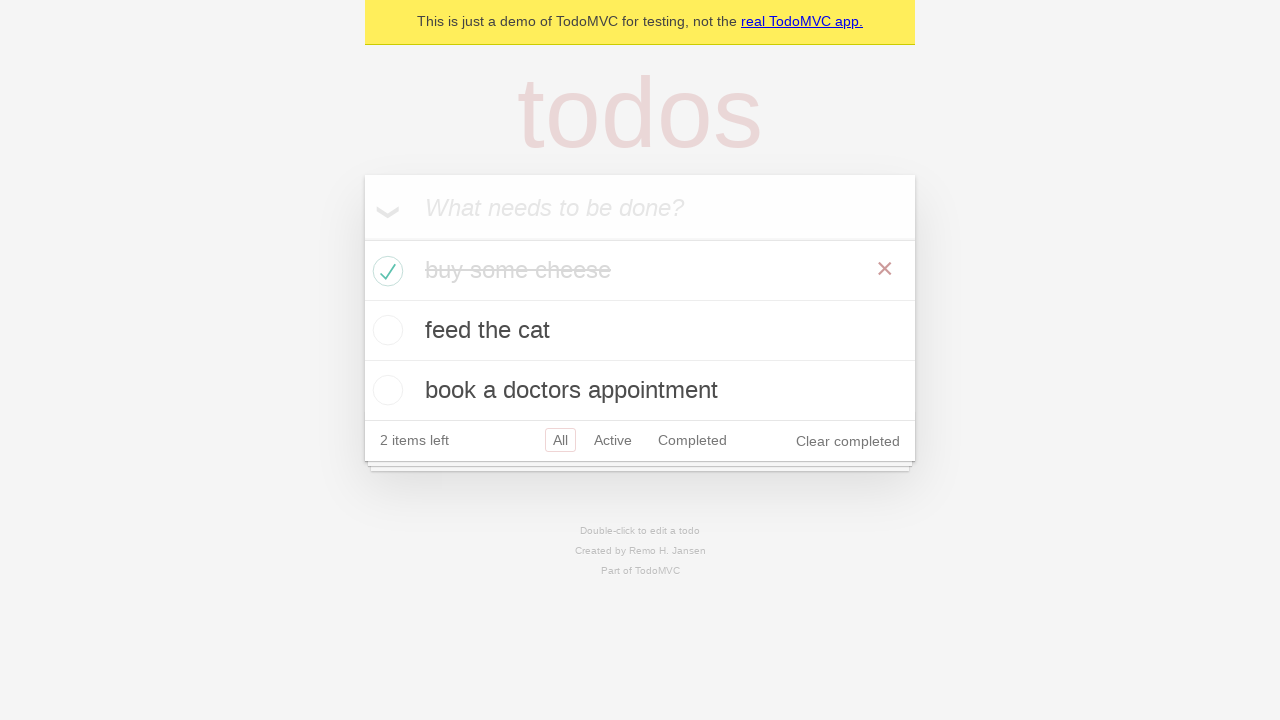